Tests scrolling to a specific element (logos column) on the Playwright documentation homepage

Starting URL: https://playwright.dev/

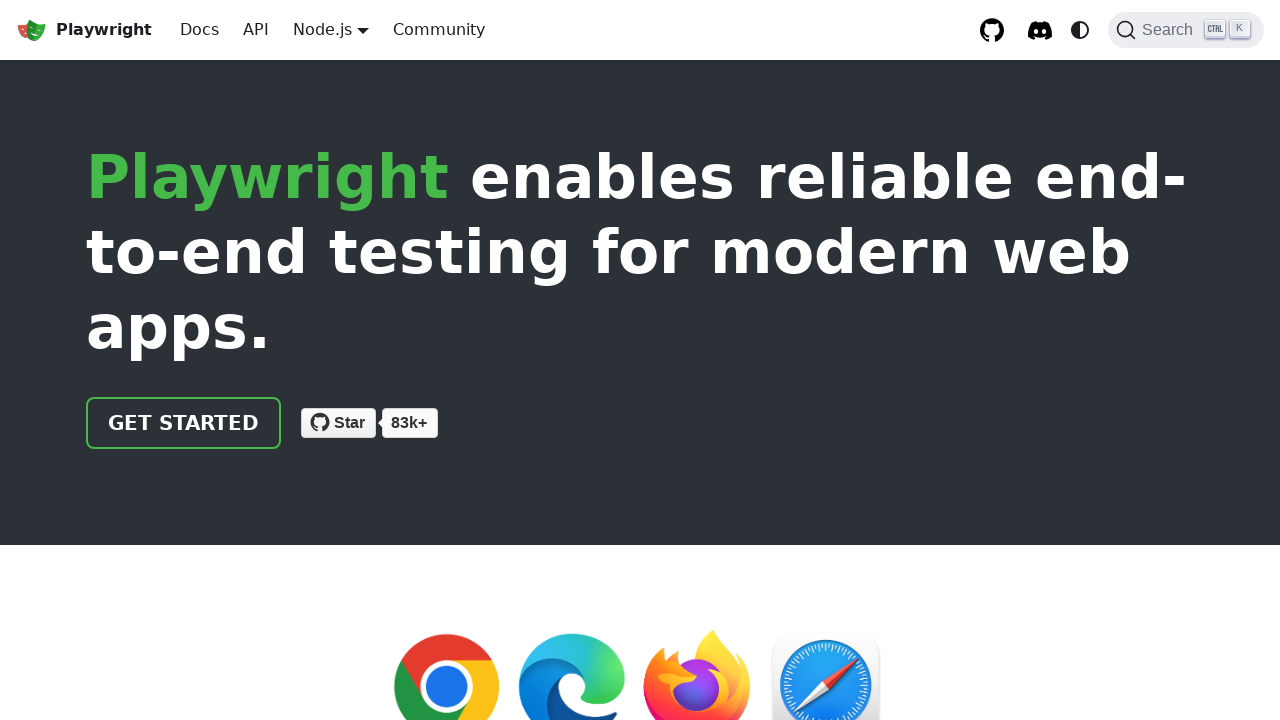

Scrolled to logos column element on Playwright documentation homepage
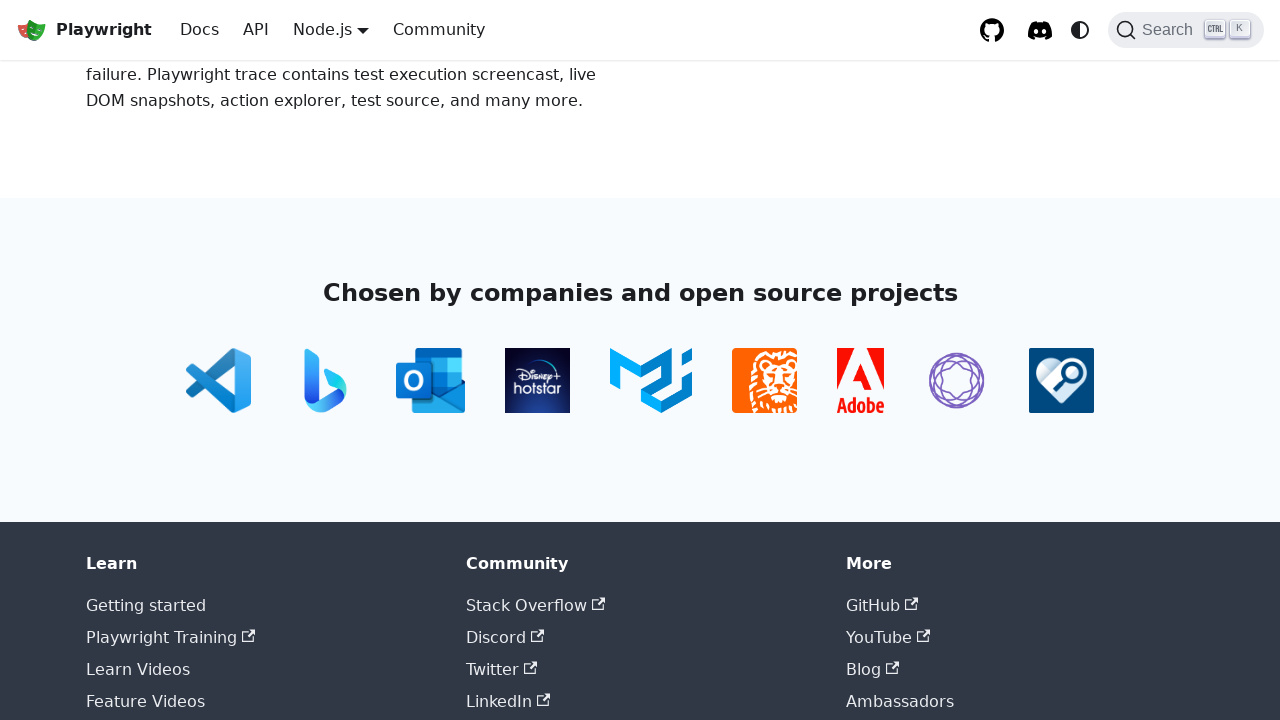

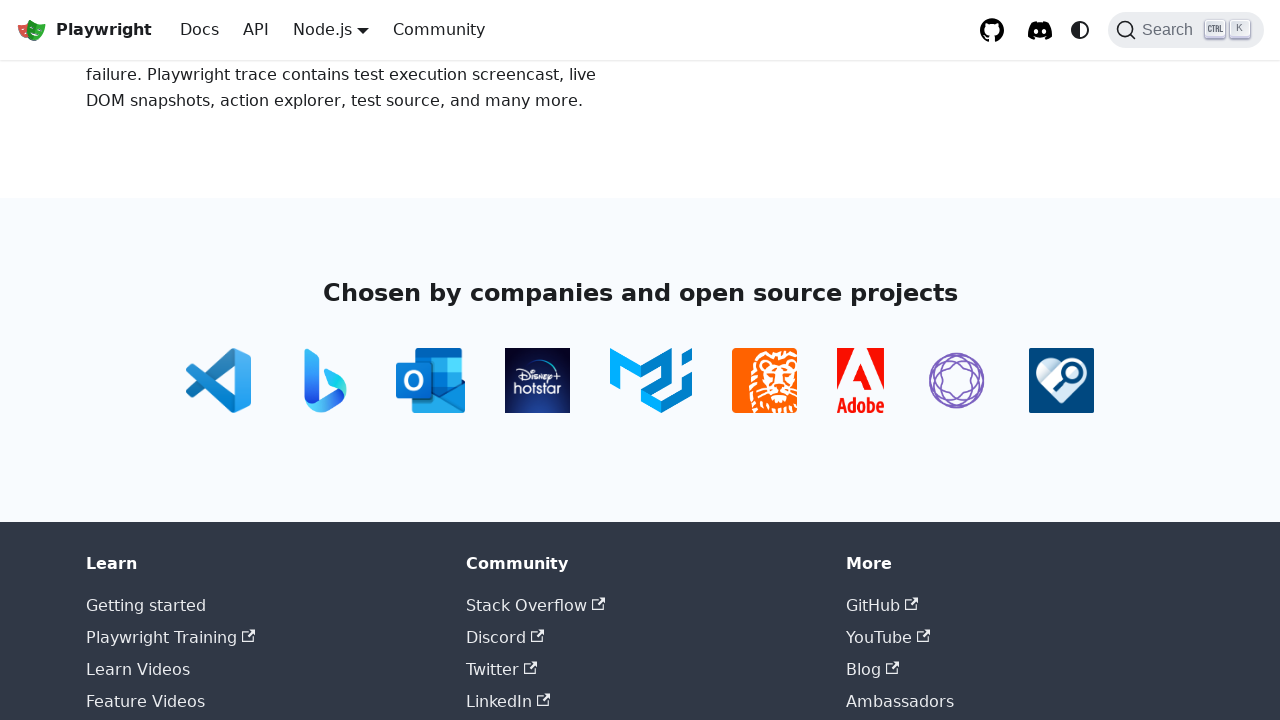